Tests e-commerce functionality by adding multiple items to cart, proceeding to checkout, and applying a promo code

Starting URL: https://rahulshettyacademy.com/seleniumPractise/#/

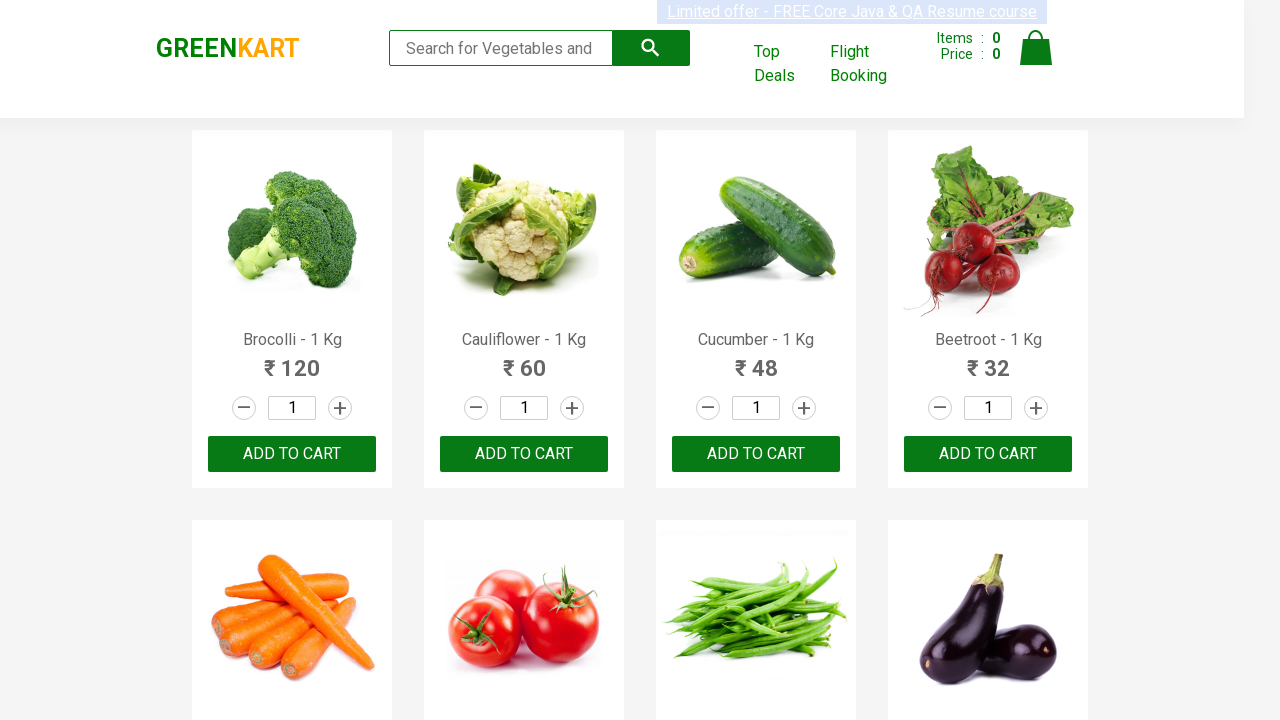

Waited for product names to load on the page
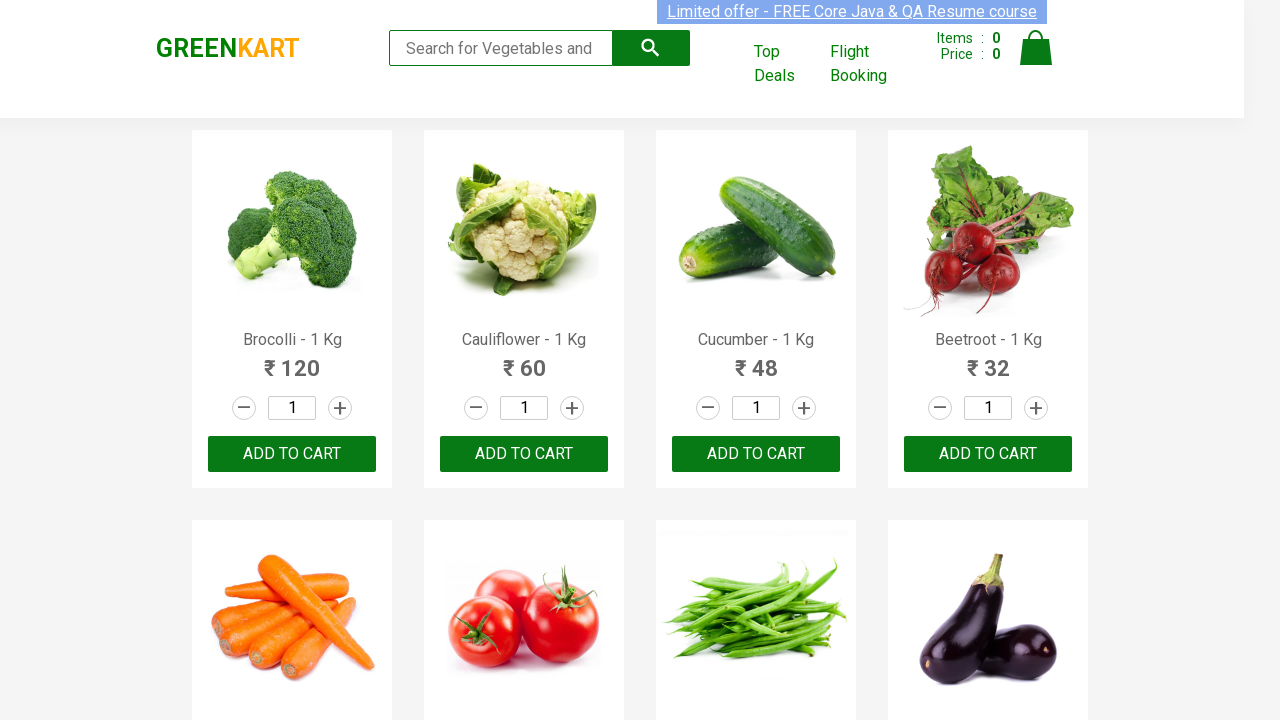

Retrieved all product name elements from the page
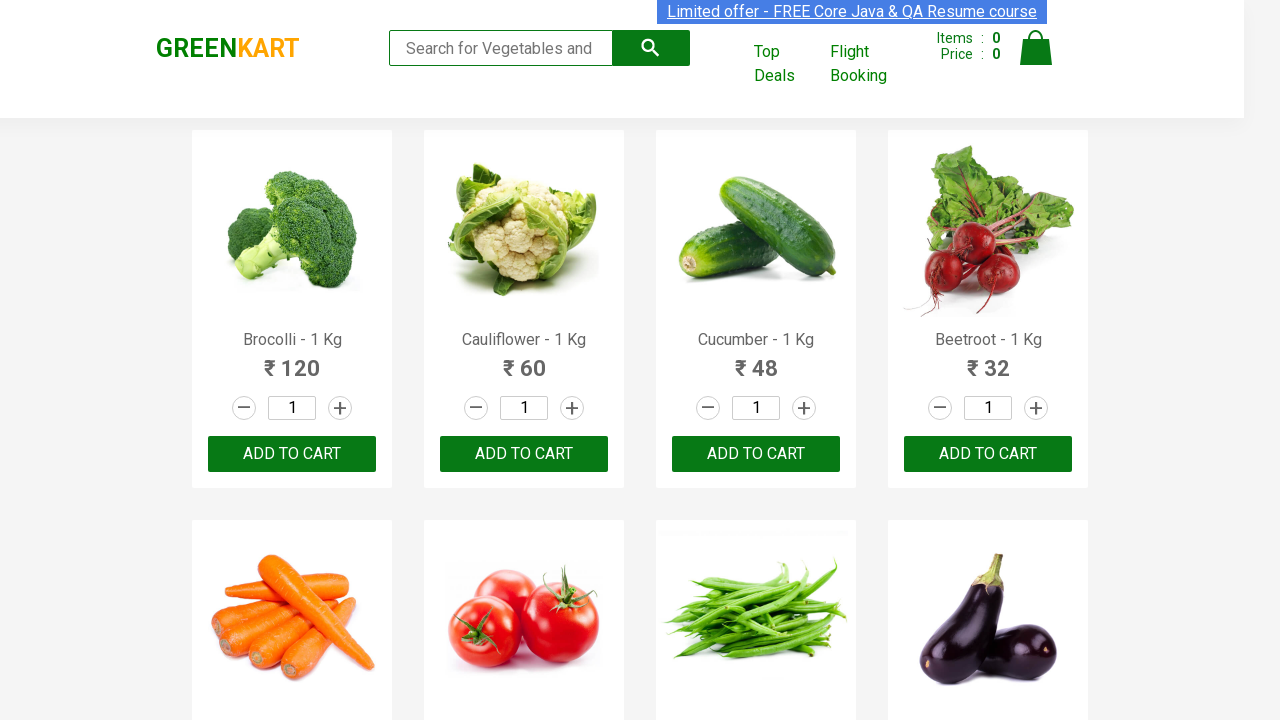

Added 'Brocolli' to cart (item 1 of 3) at (292, 454) on xpath=//div[@class='product-action']/button >> nth=0
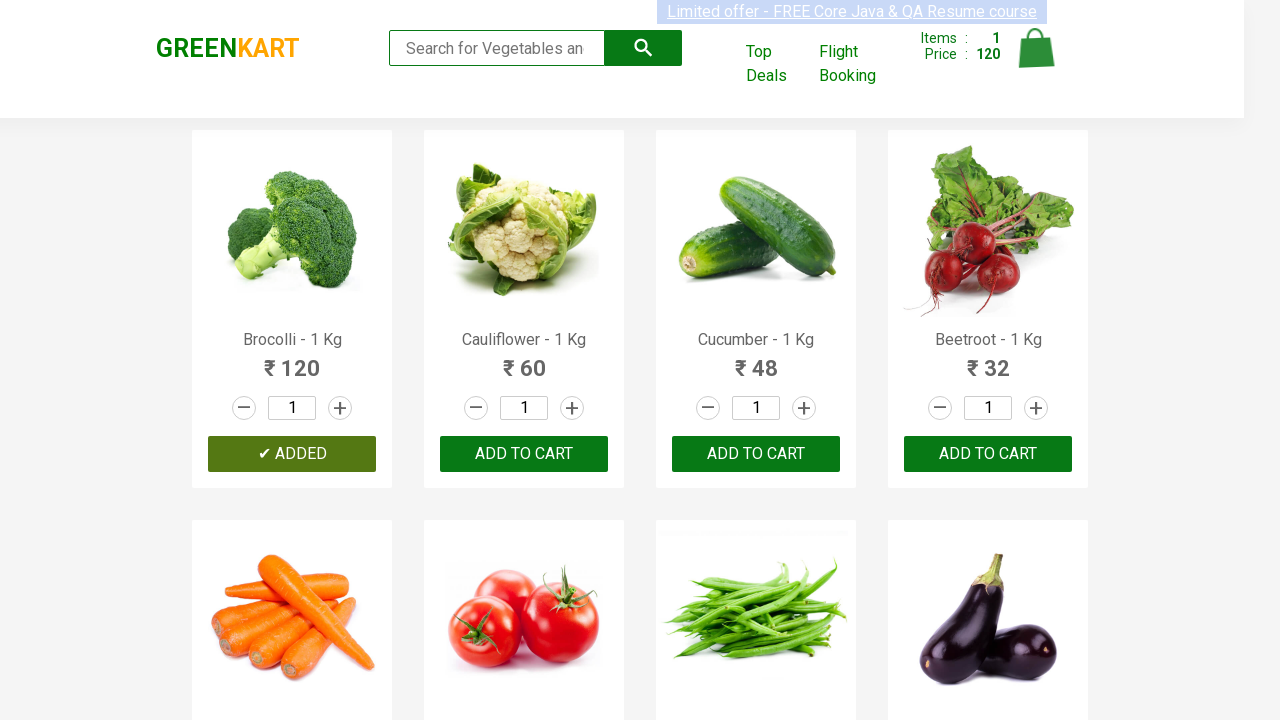

Added 'Cucumber' to cart (item 2 of 3) at (756, 454) on xpath=//div[@class='product-action']/button >> nth=2
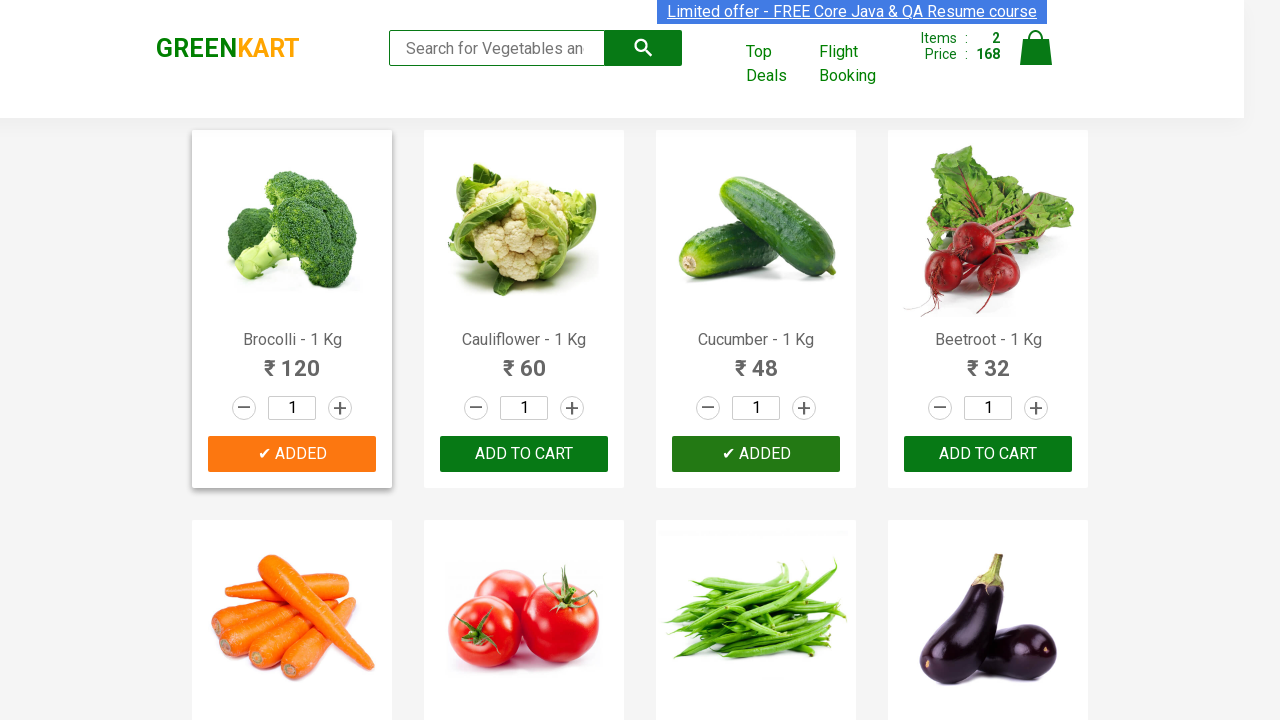

Added 'Carrot' to cart (item 3 of 3) at (292, 360) on xpath=//div[@class='product-action']/button >> nth=4
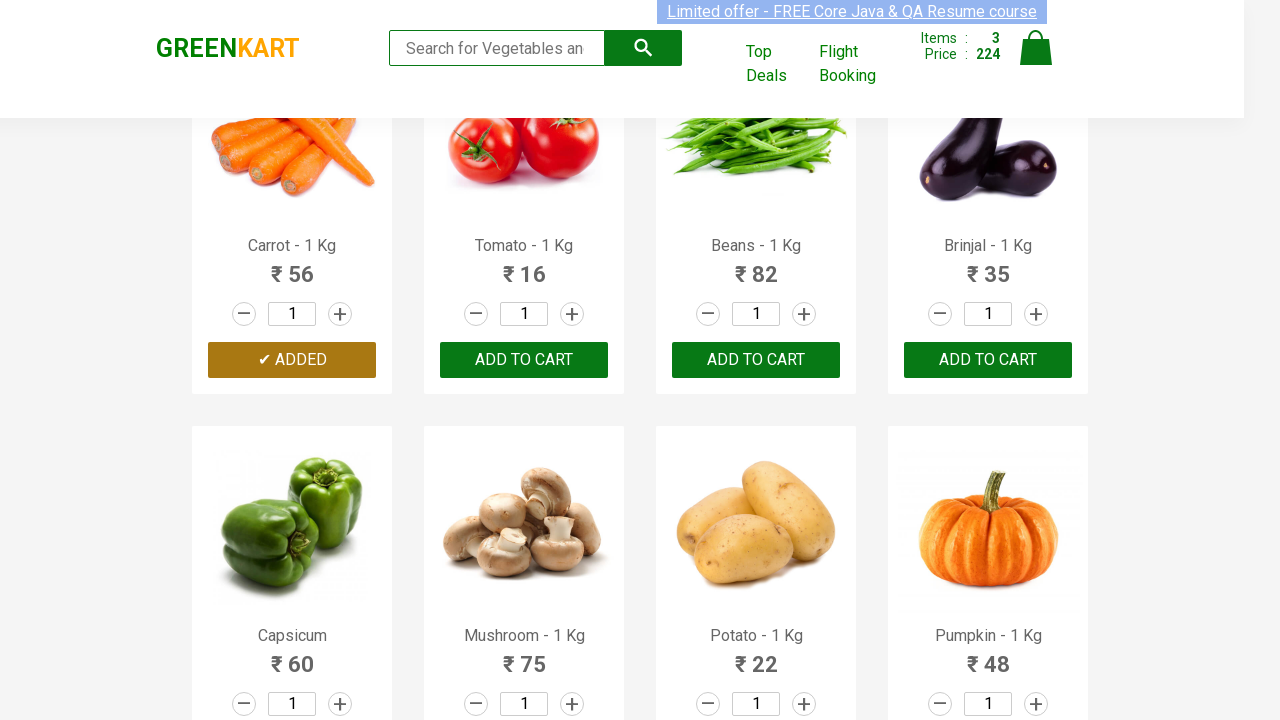

Clicked cart icon to view cart contents at (1036, 59) on xpath=//*[@class='cart-icon']
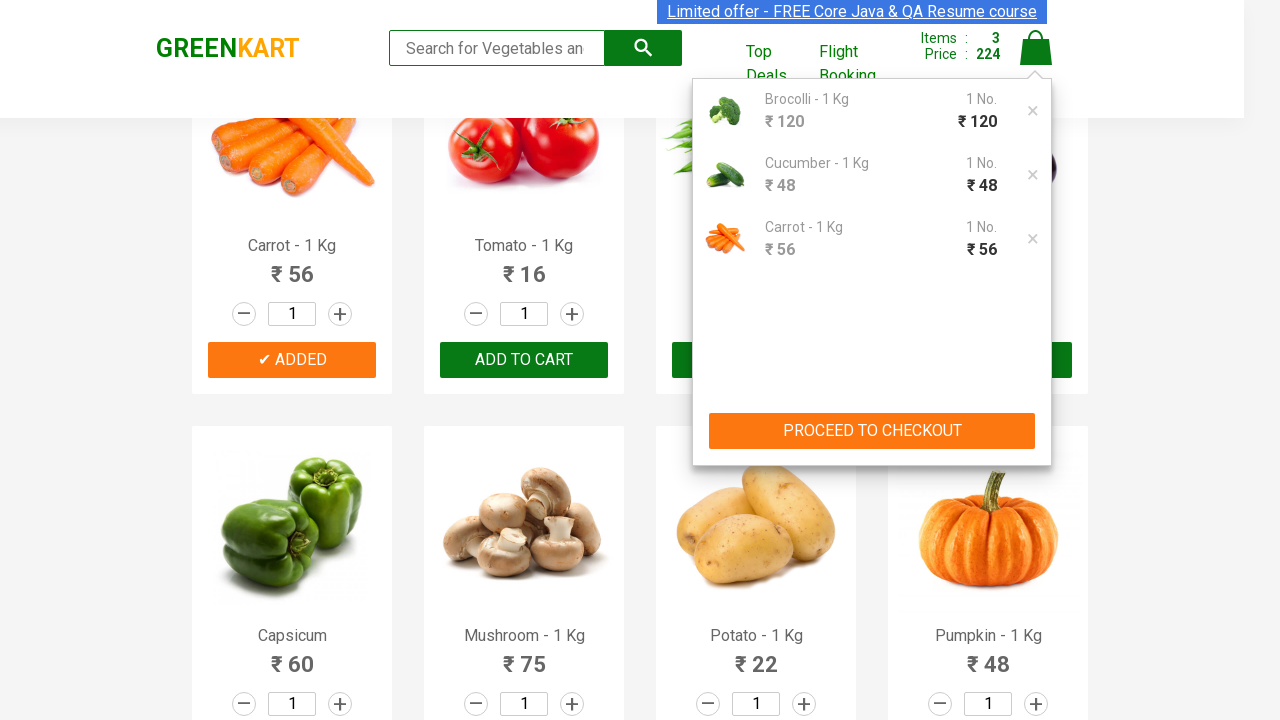

Clicked PROCEED TO CHECKOUT button at (872, 431) on xpath=//button[text()='PROCEED TO CHECKOUT']
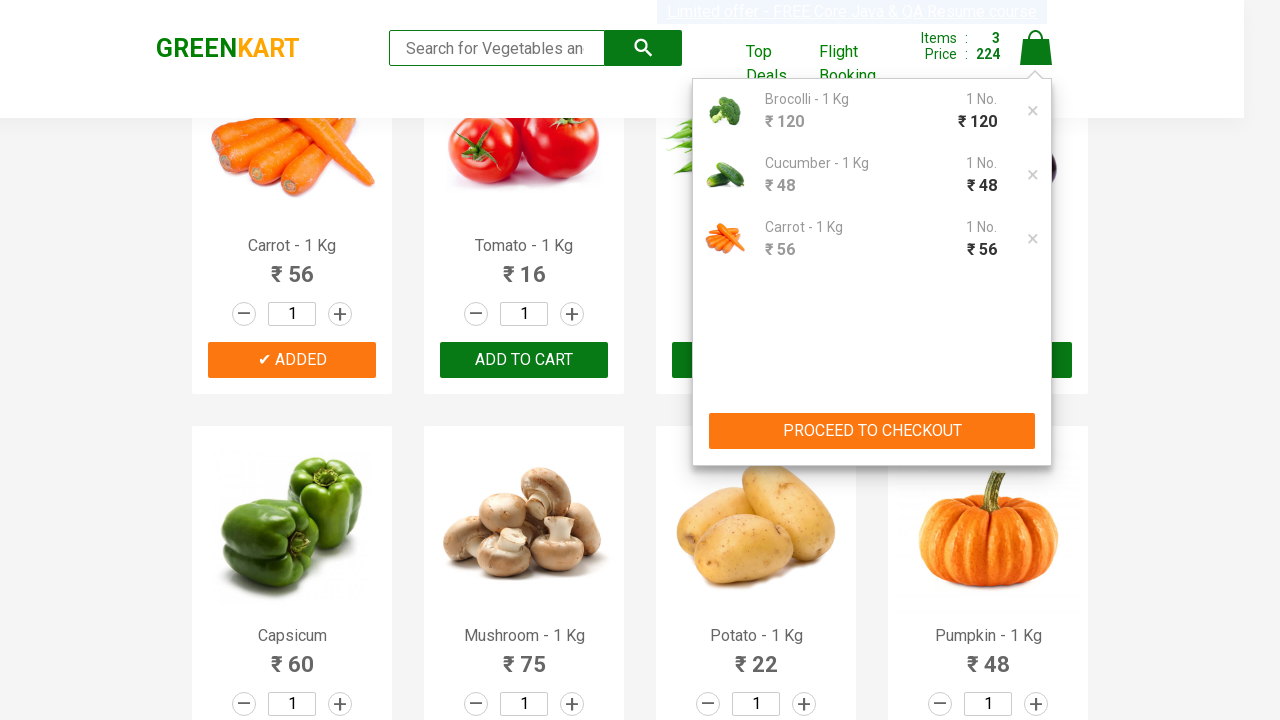

Waited for promo code input field to become visible
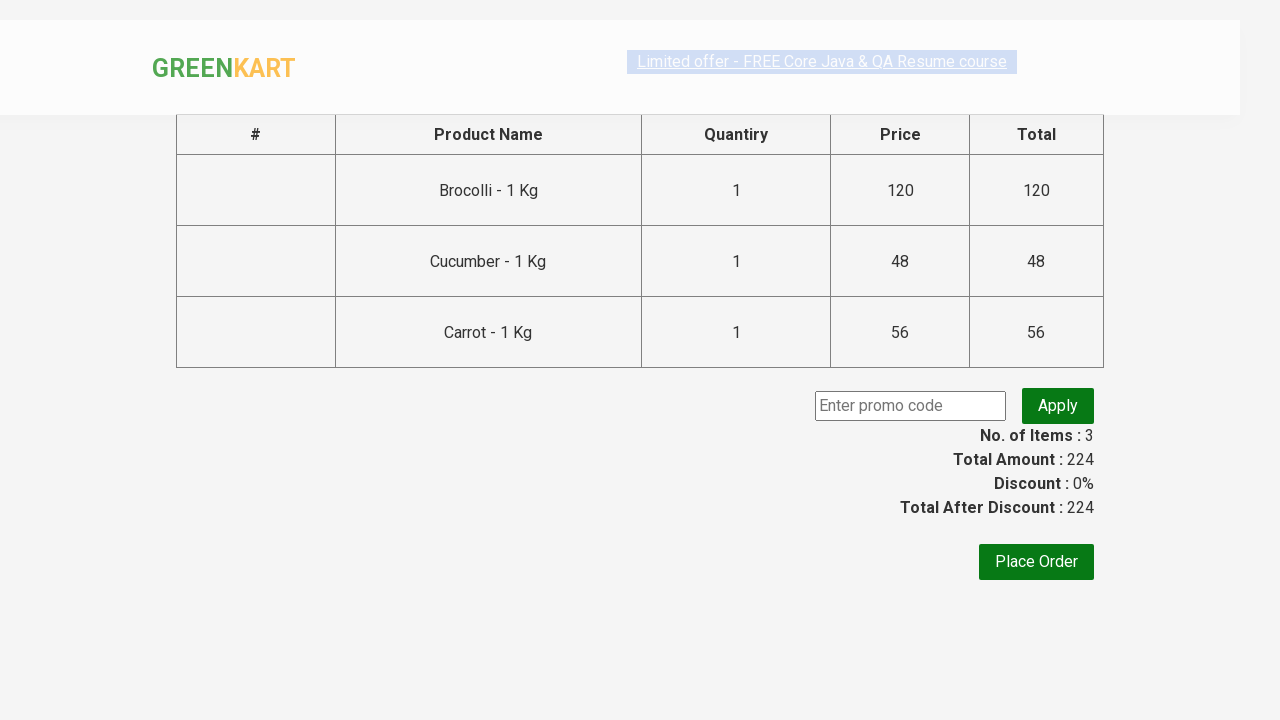

Entered promo code 'rahulshettyacademy' in the input field on input.promocode
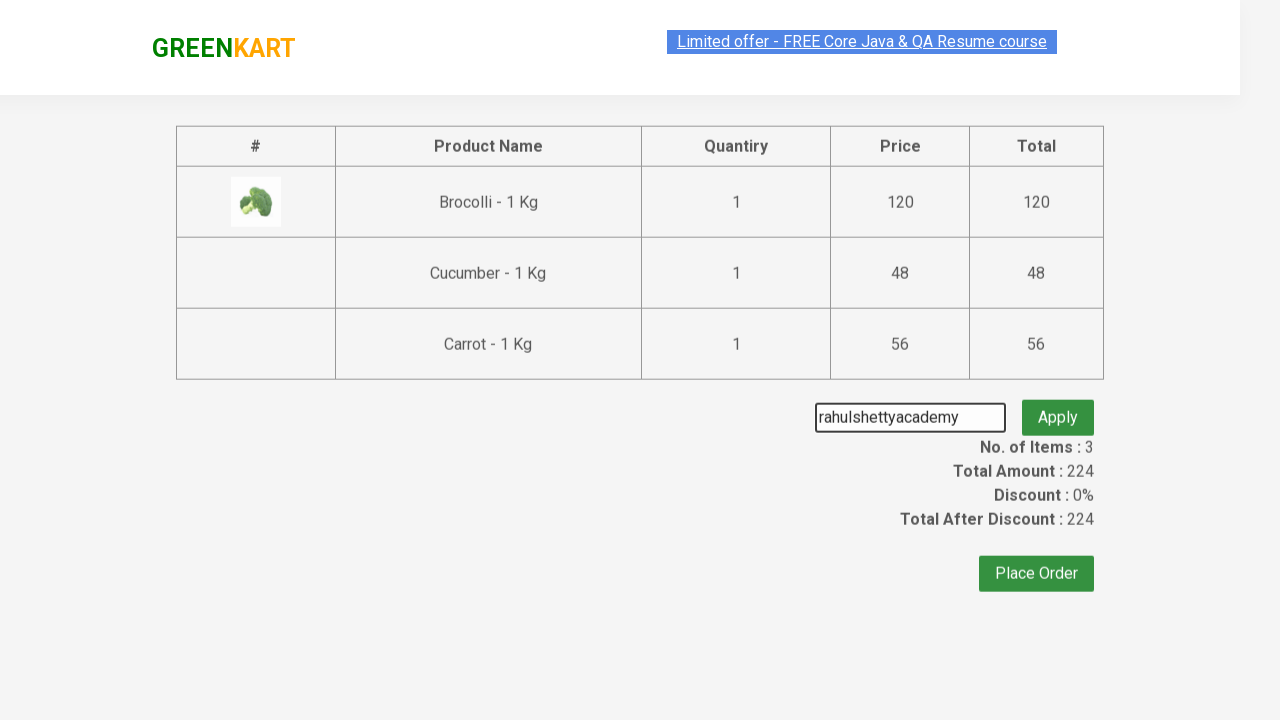

Clicked Apply button to apply the promo code at (1058, 406) on xpath=//button[@class='promoBtn']
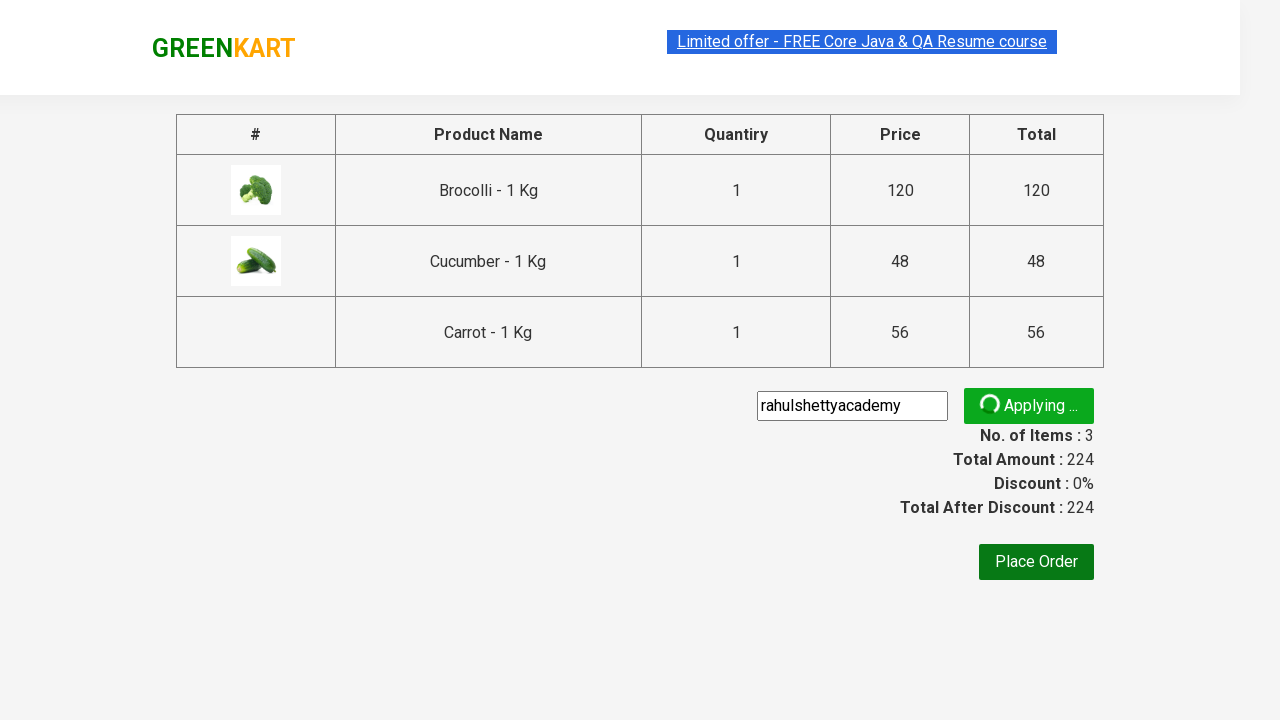

Verified promo code was successfully applied
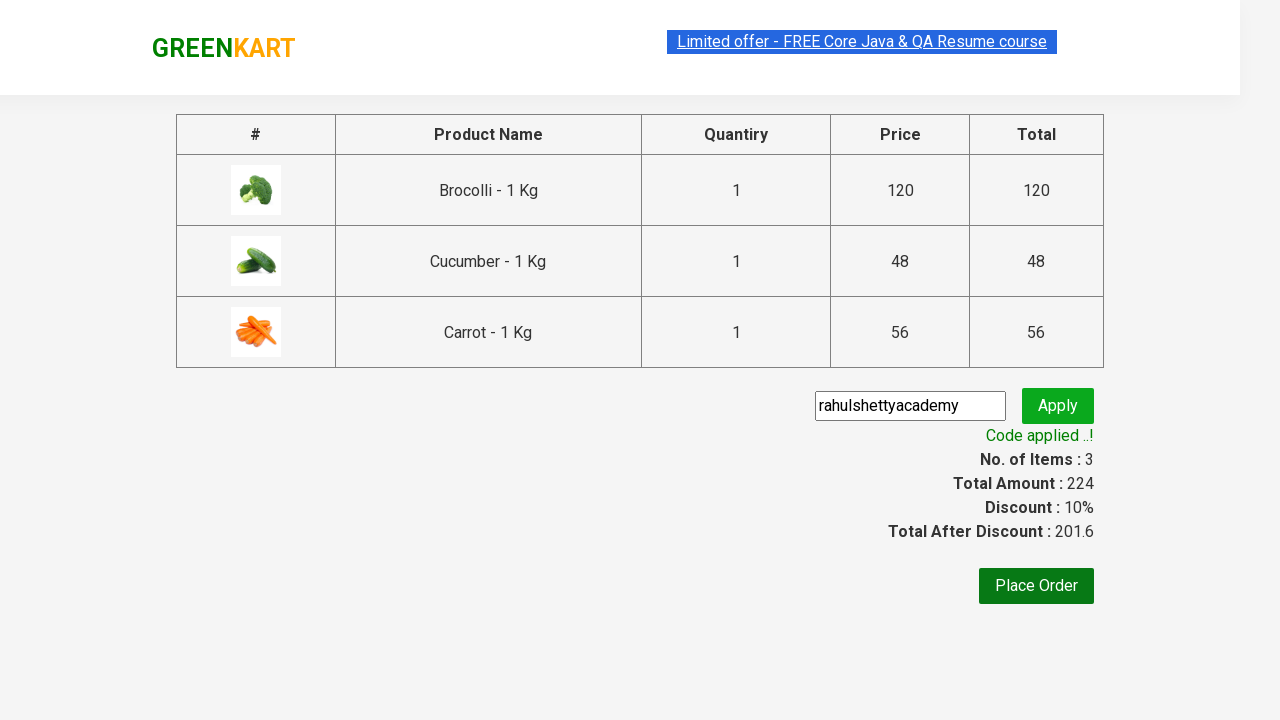

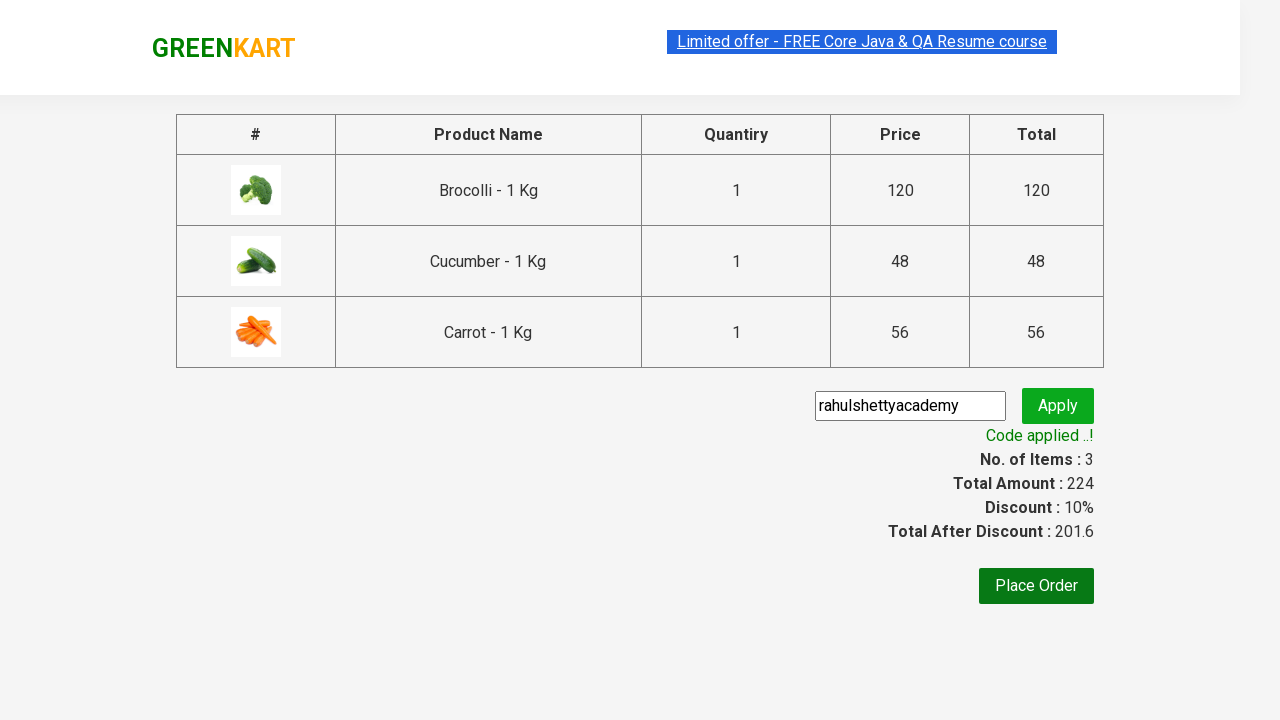